Navigates to Browse Languages menu and verifies the U submenu link text displays "U"

Starting URL: https://www.99-bottles-of-beer.net/

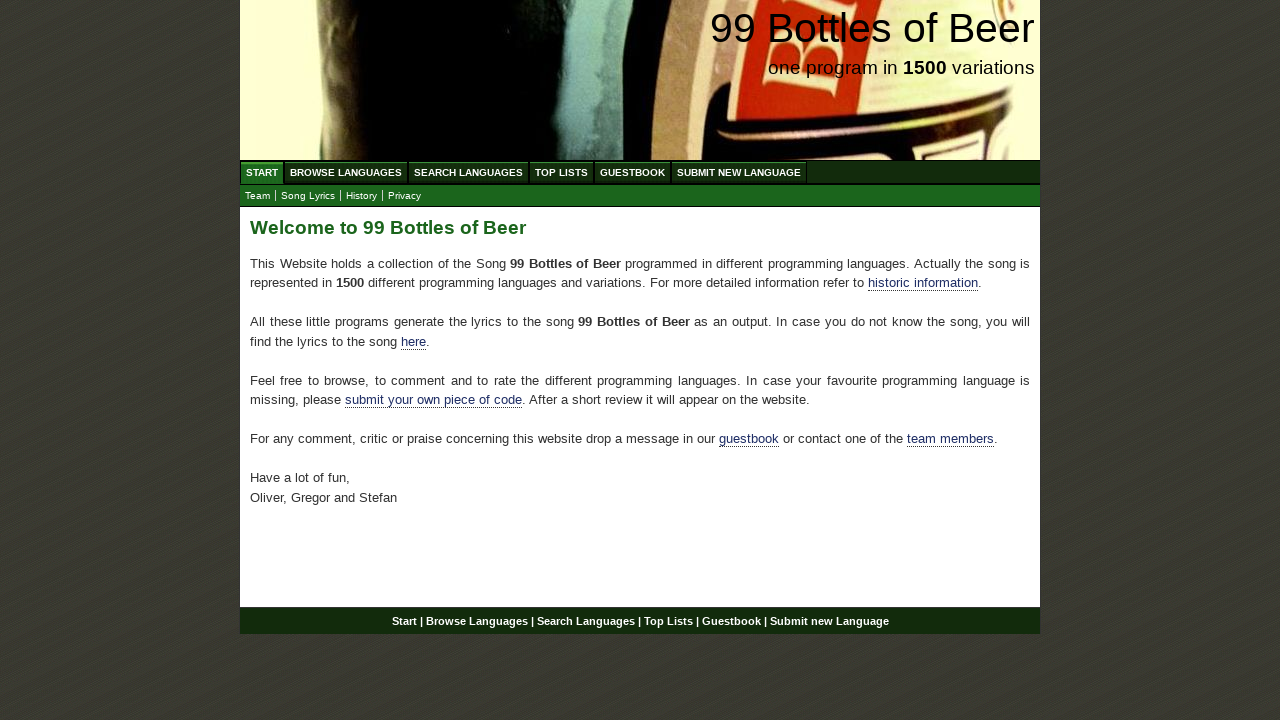

Clicked on Browse Languages menu at (346, 172) on a[href='/abc.html']
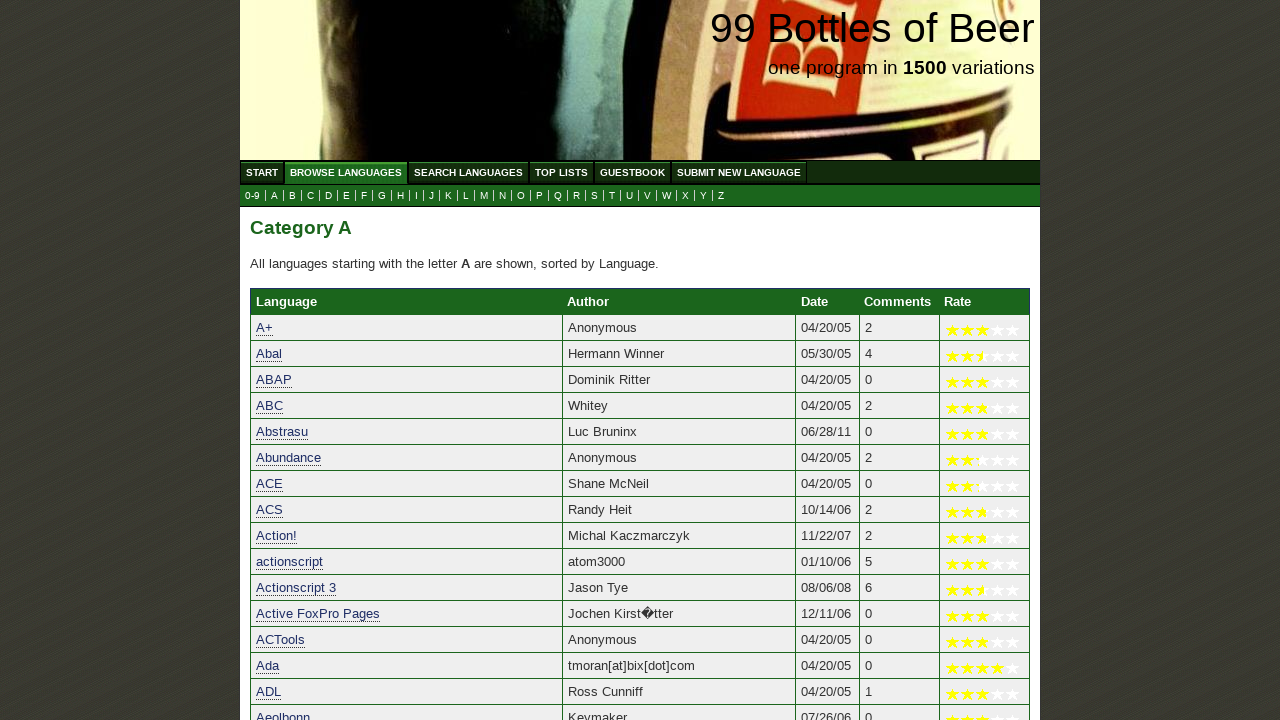

Located U submenu link element
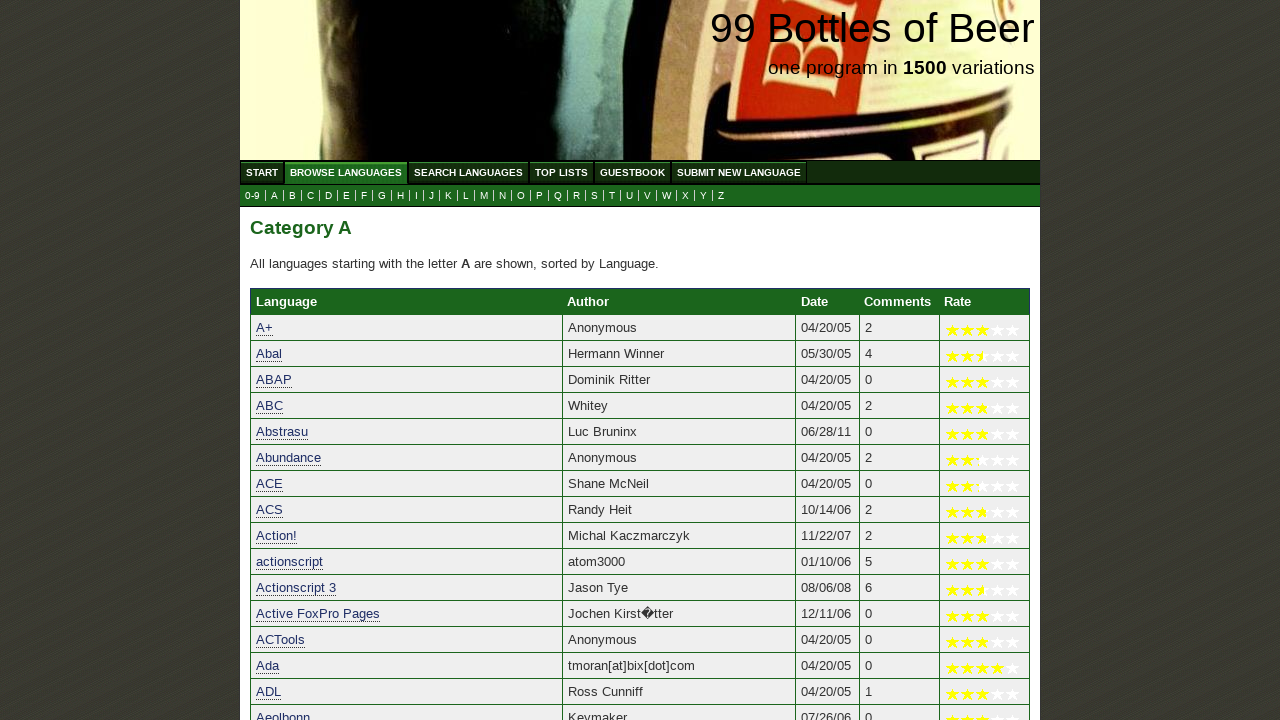

Verified U submenu link text displays 'U'
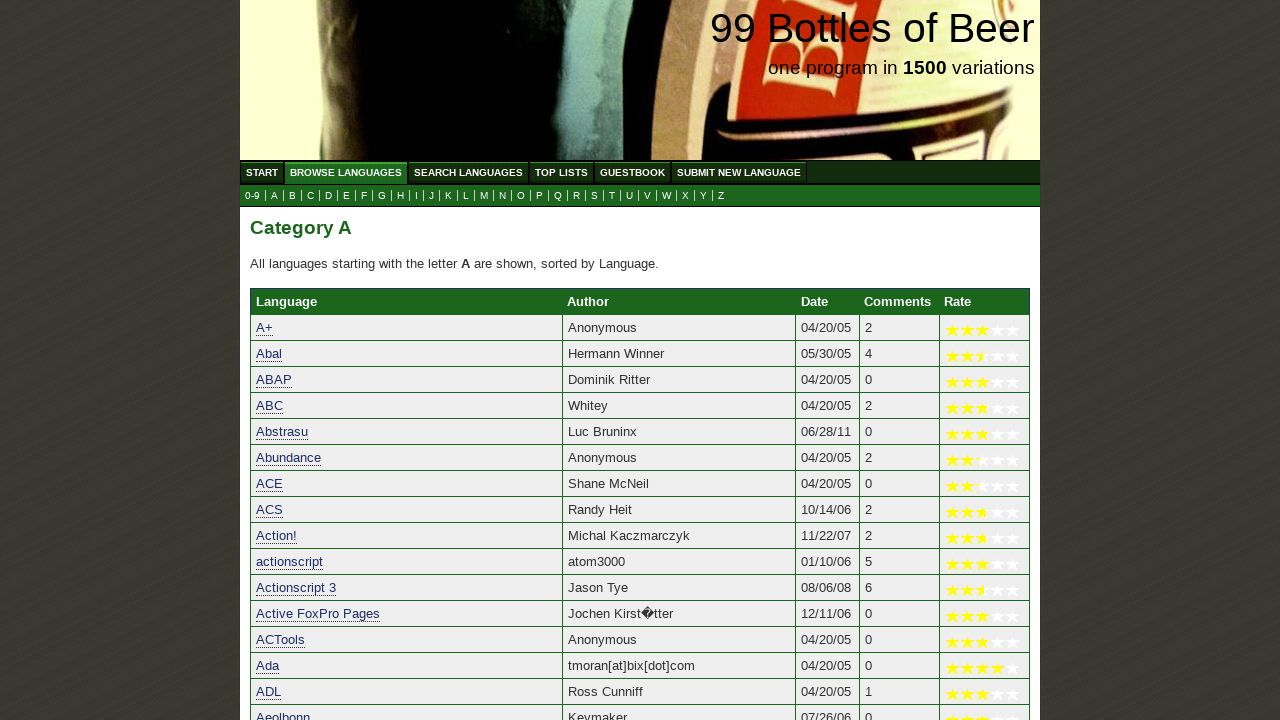

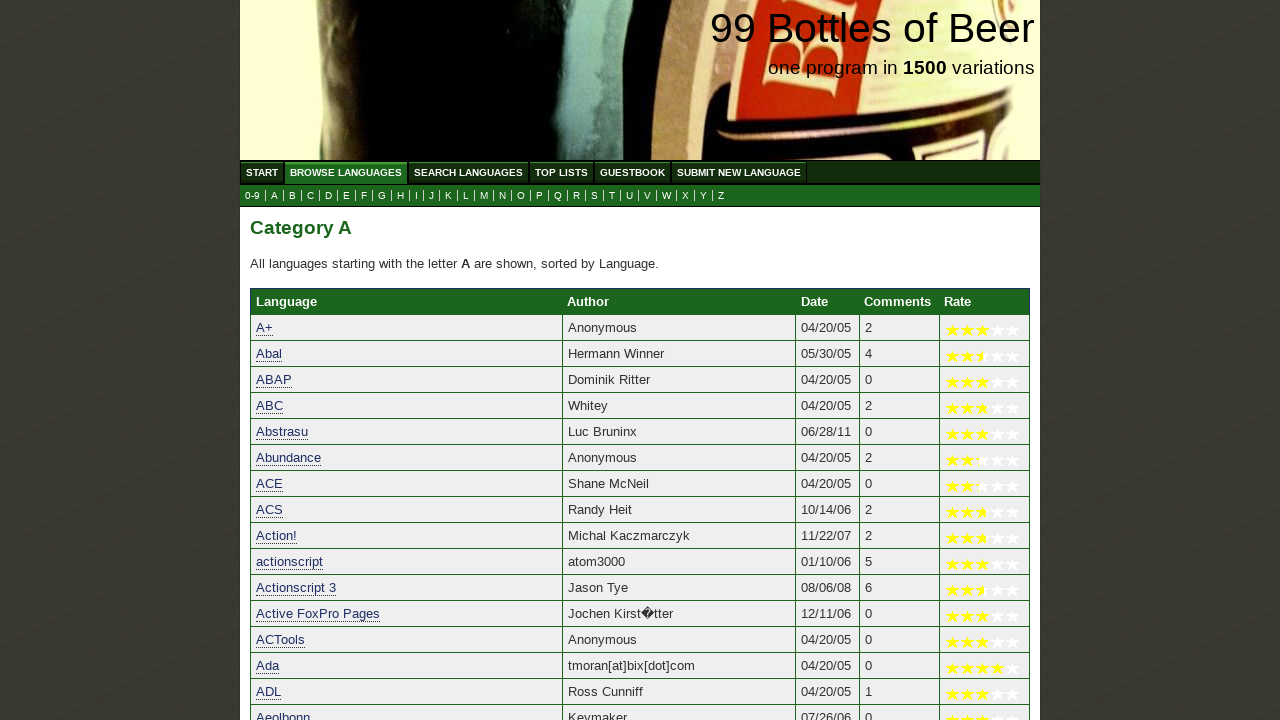